Navigates to the Bajaj Auto website homepage and verifies the page loads successfully.

Starting URL: https://www.bajajauto.com/

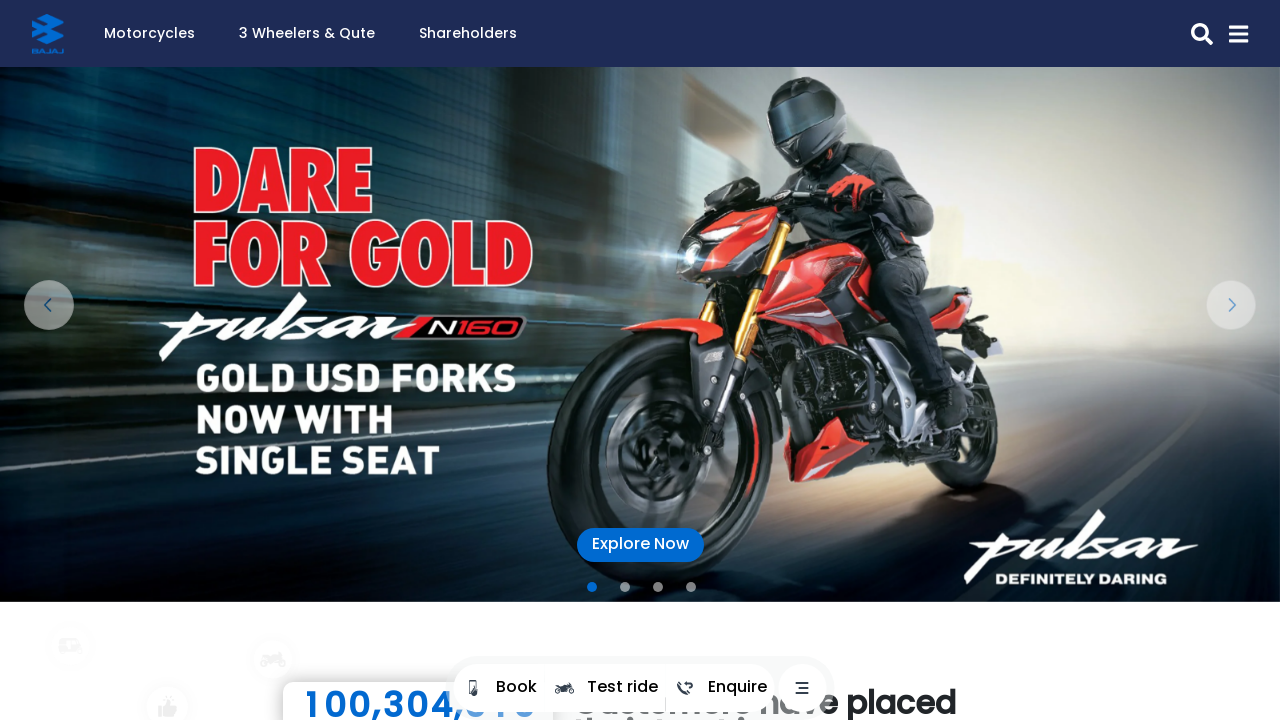

Waited for page DOM content to load
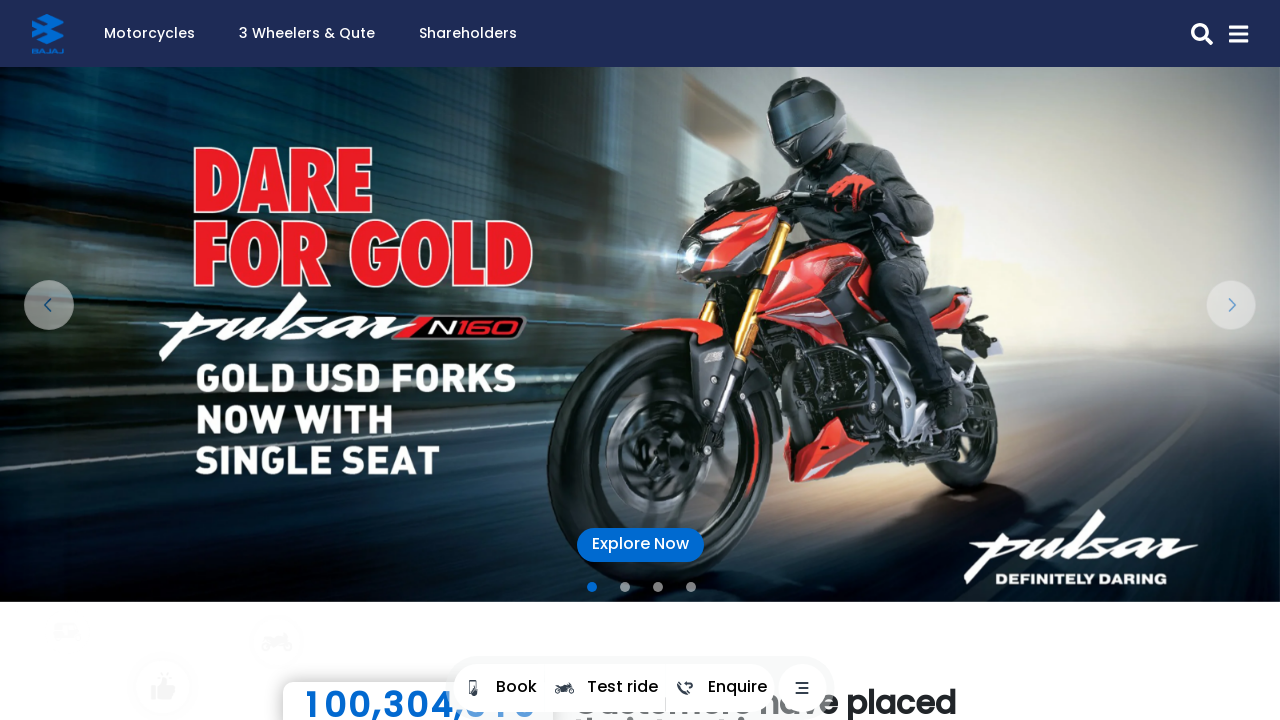

Verified body element is visible on Bajaj Auto homepage
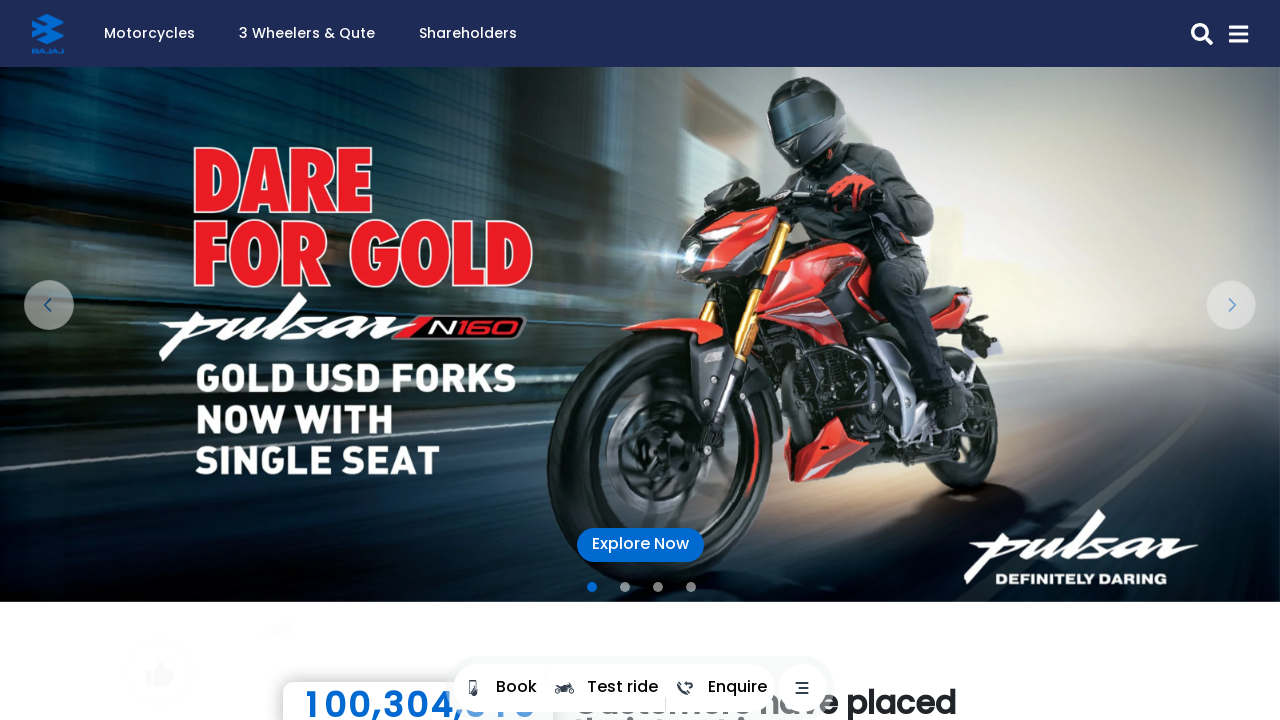

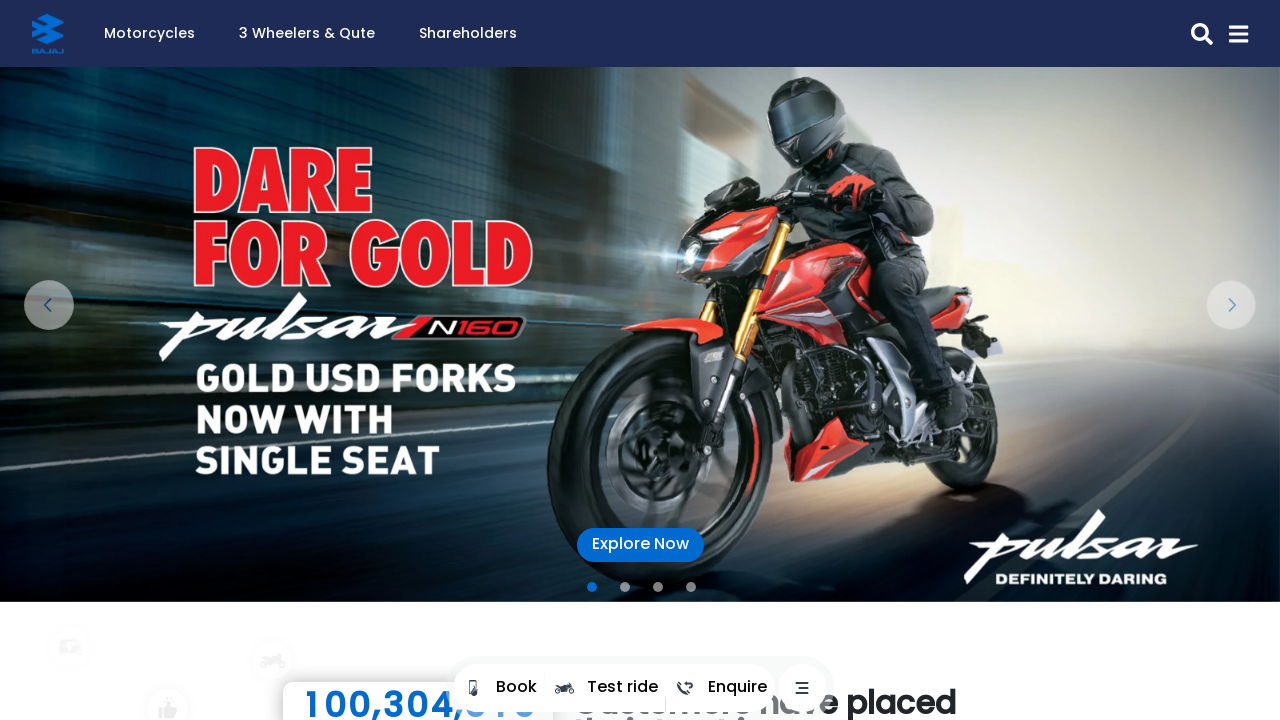